Tests a form that requires calculating the sum of two displayed numbers and selecting the result from a dropdown menu before submitting

Starting URL: http://suninjuly.github.io/selects1.html

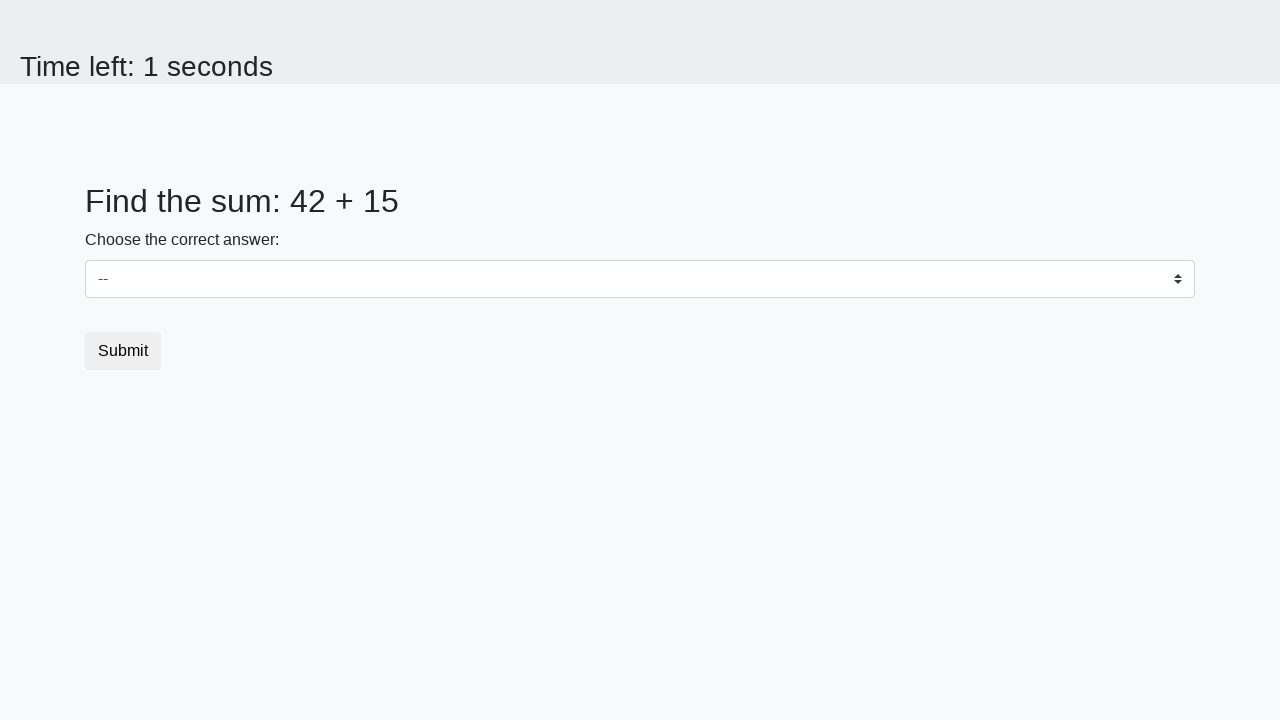

Retrieved first number from #num1 element
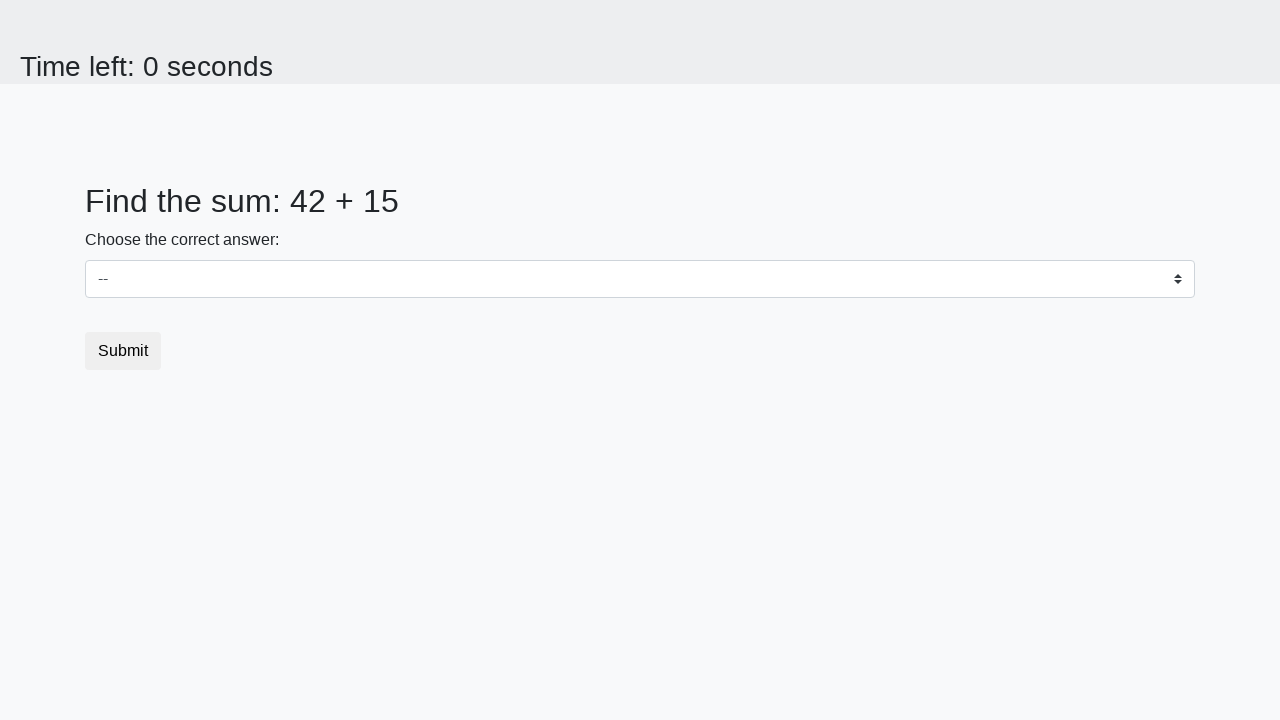

Retrieved second number from #num2 element
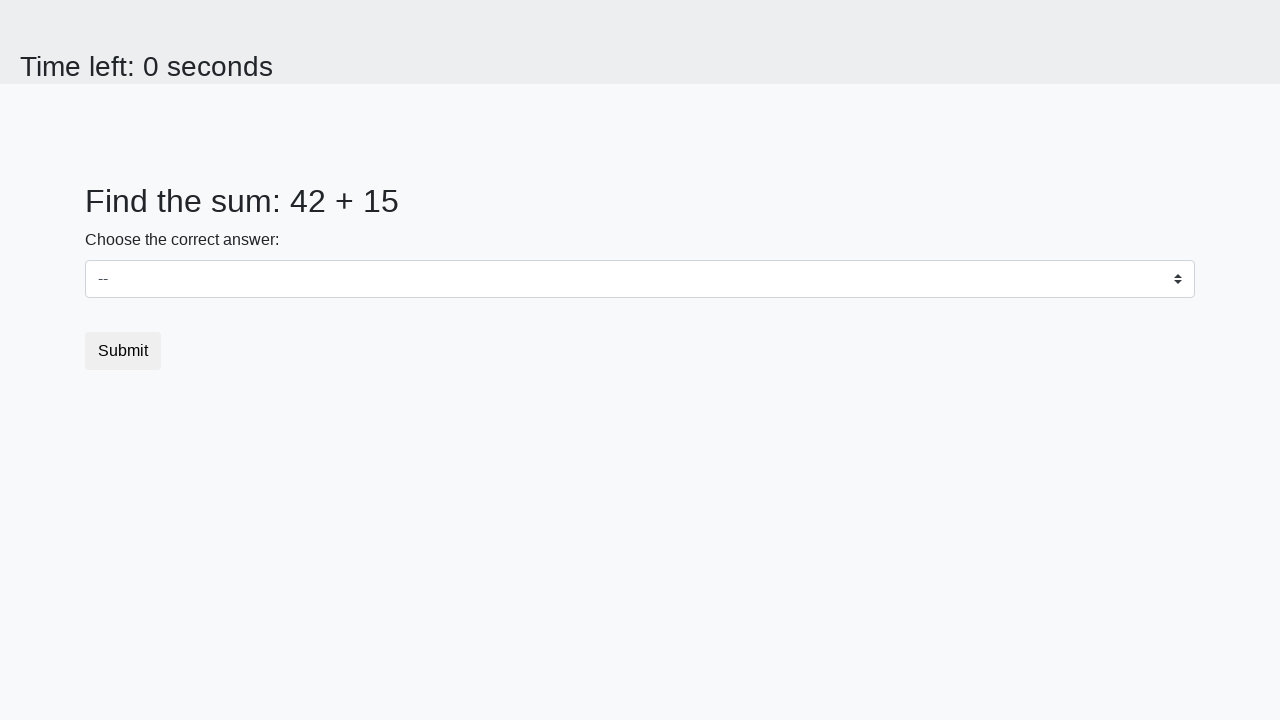

Calculated sum of 42 + 15 = 57
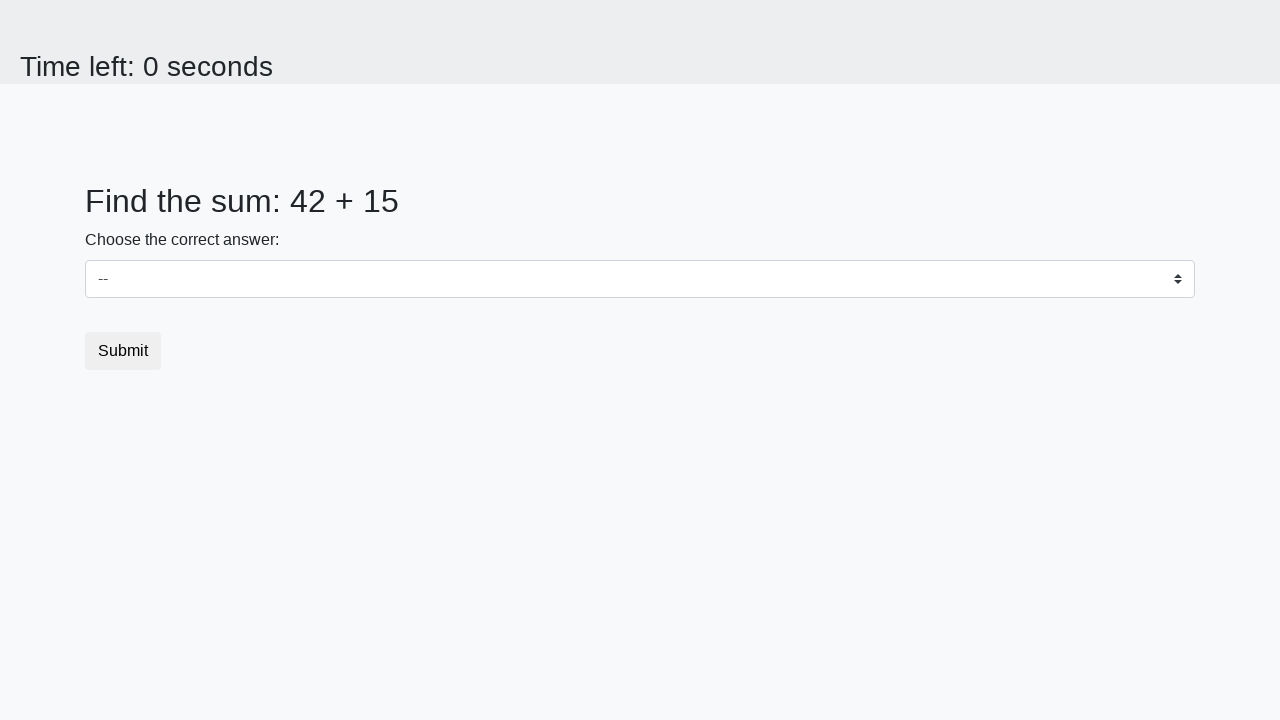

Selected calculated value 57 from dropdown menu on select
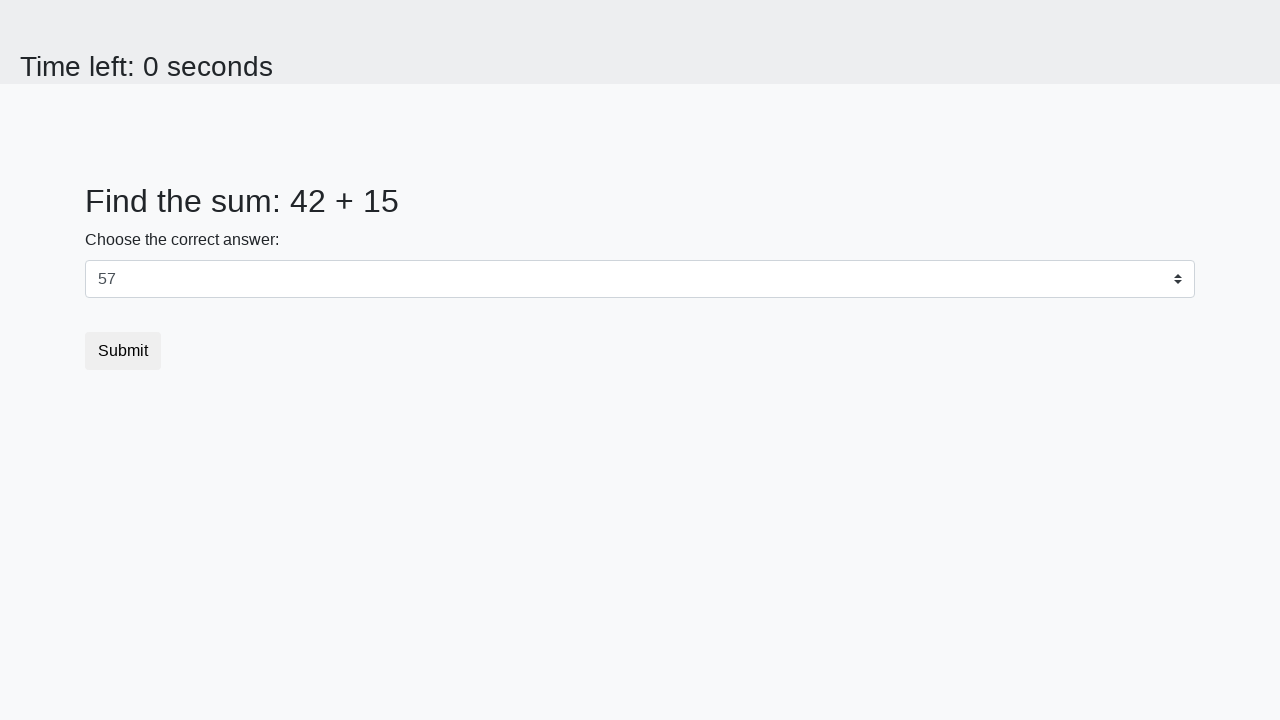

Clicked submit button to complete form at (123, 351) on button.btn
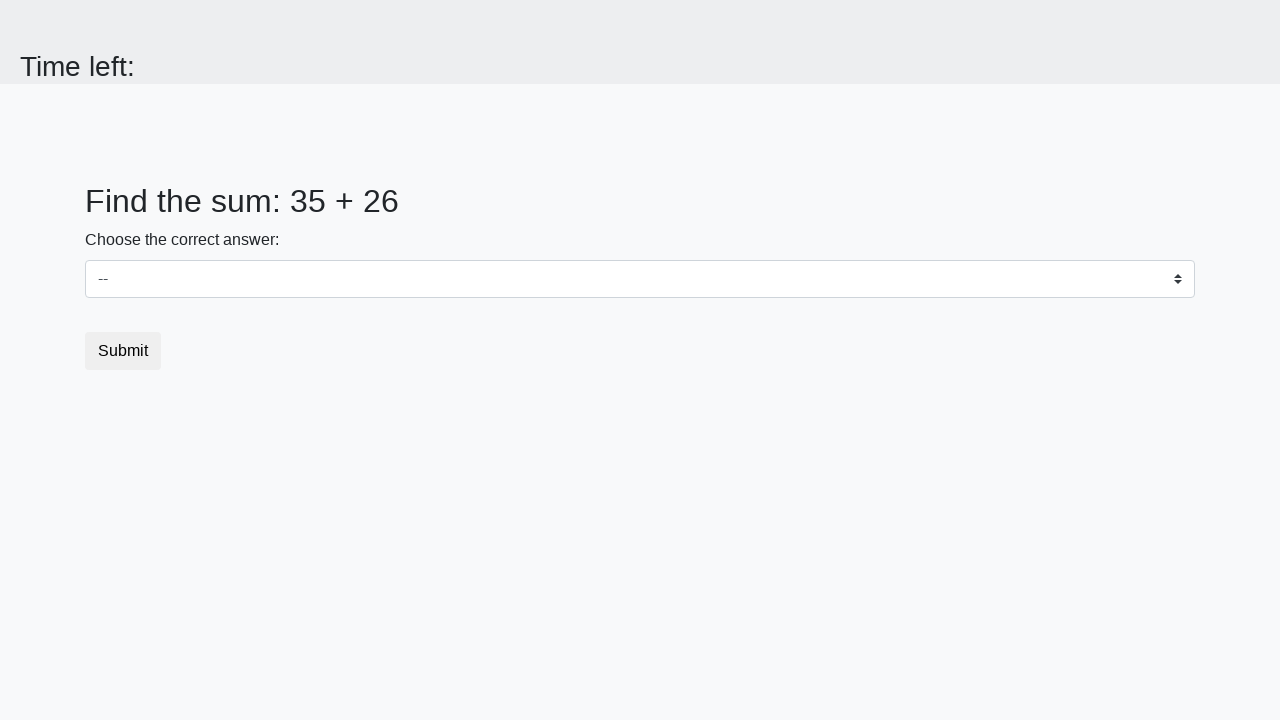

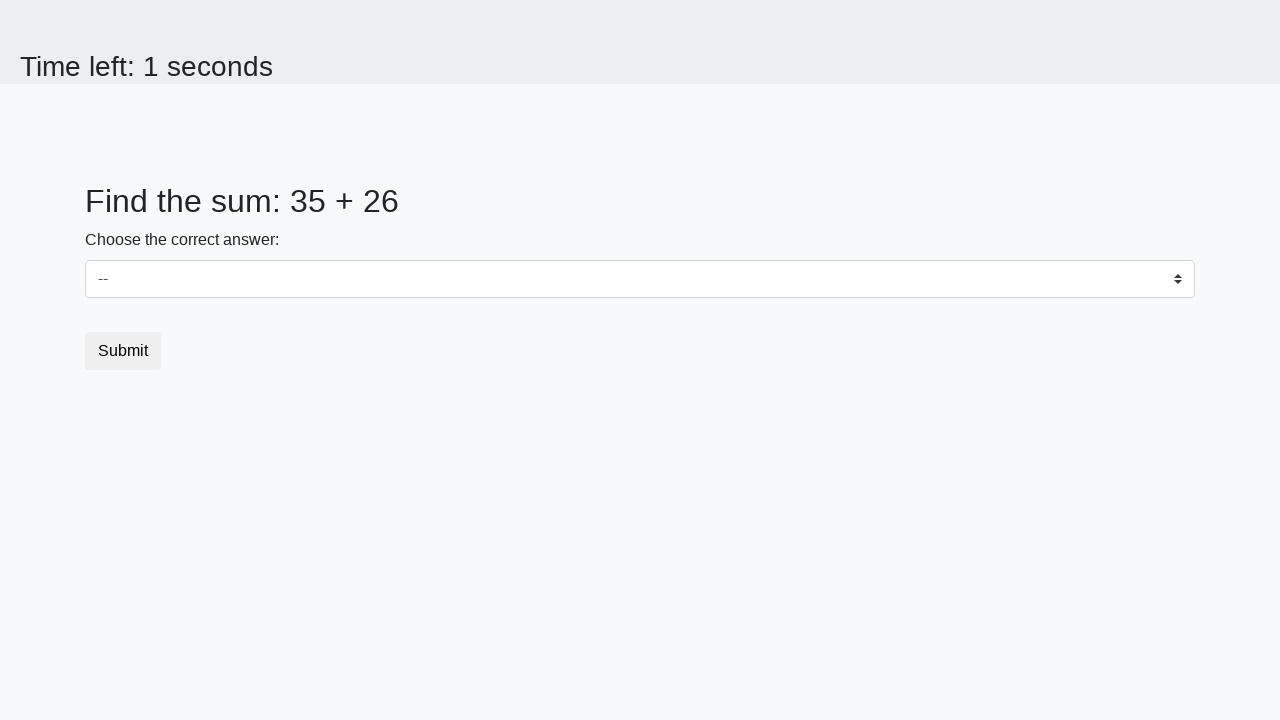